Tests dropdown selection functionality by selecting colors (Yellow, Red, White) using different selection methods (index, value, visible text) and validating the selections

Starting URL: https://demoqa.com/select-menu

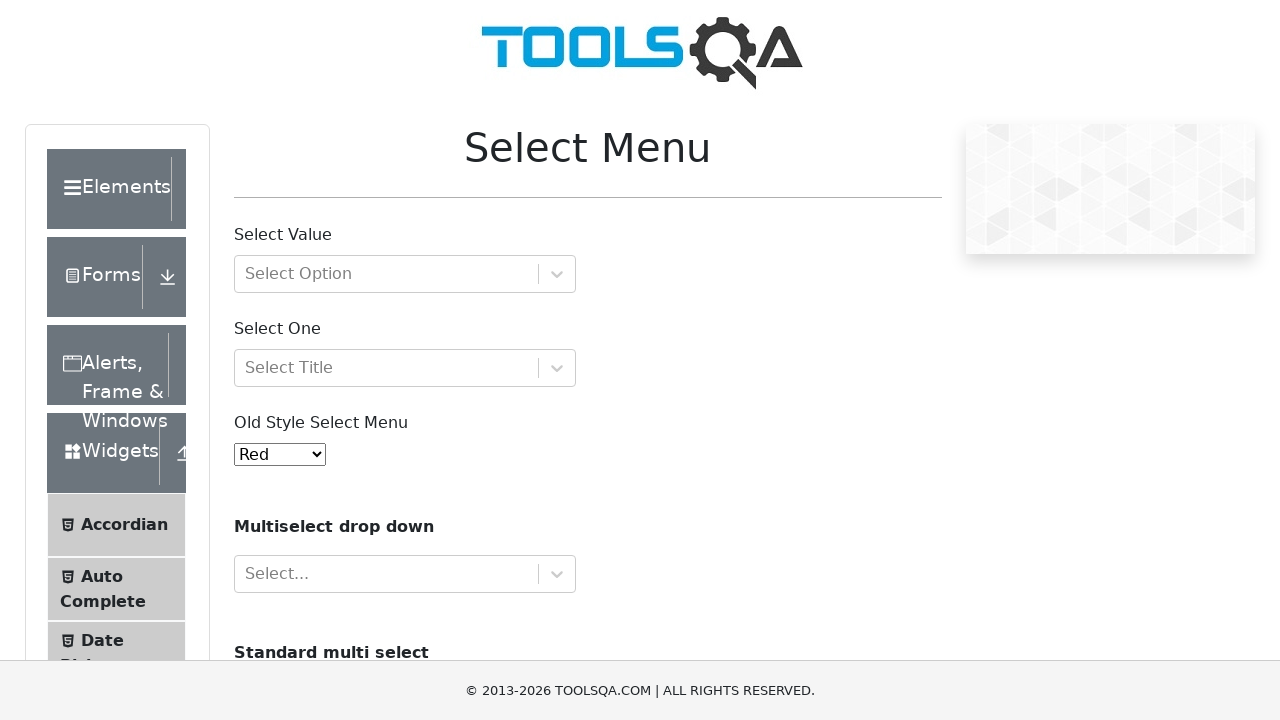

Selected Yellow option by index 3 from dropdown on select#oldSelectMenu
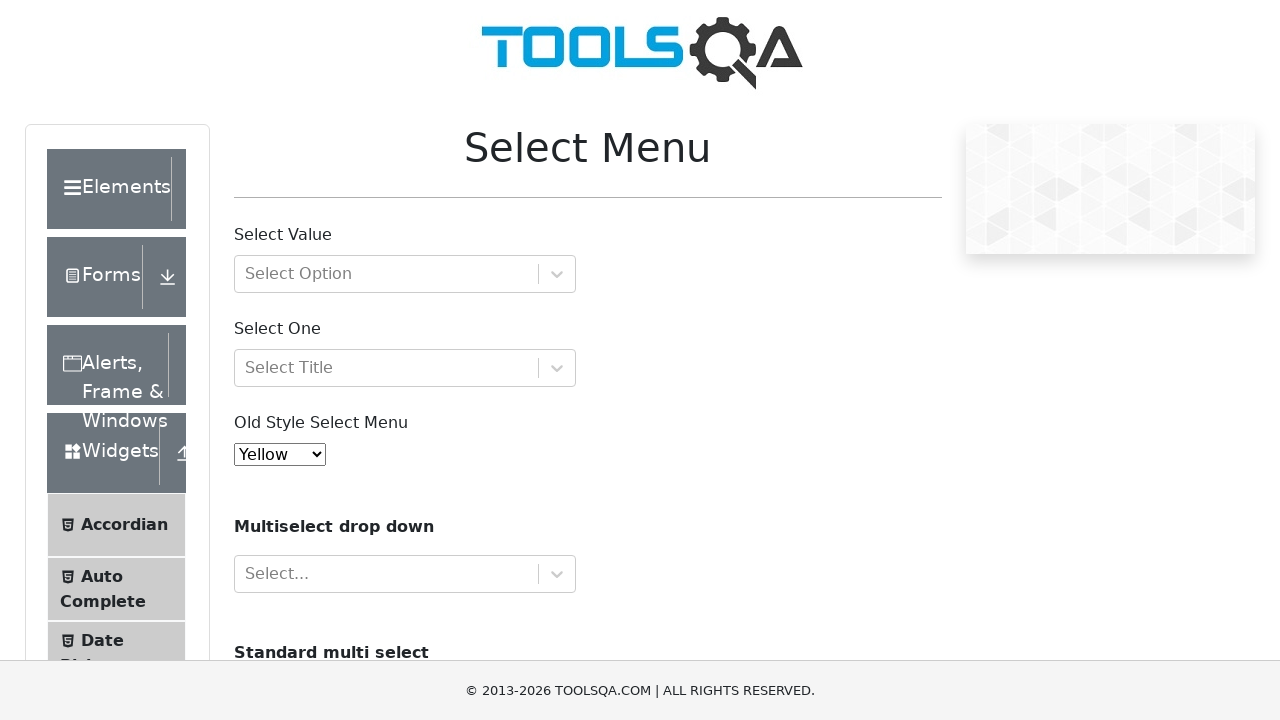

Retrieved input value from dropdown
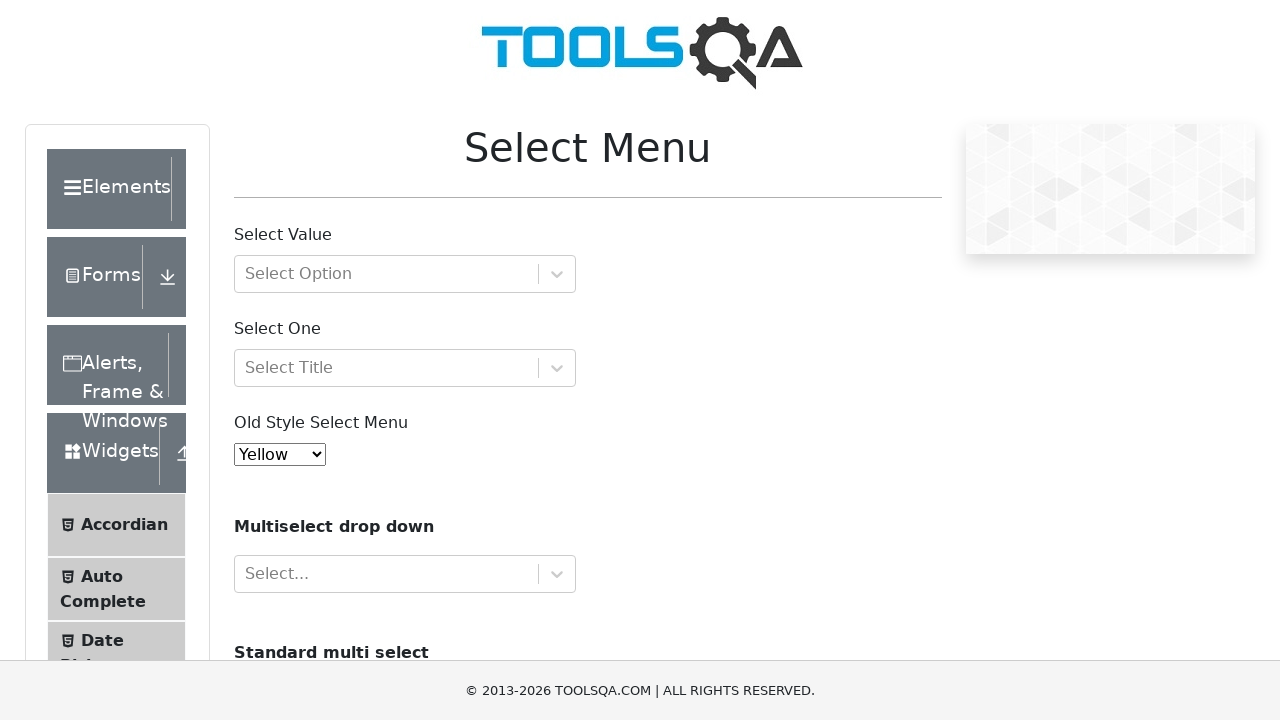

Verified Yellow option is selected
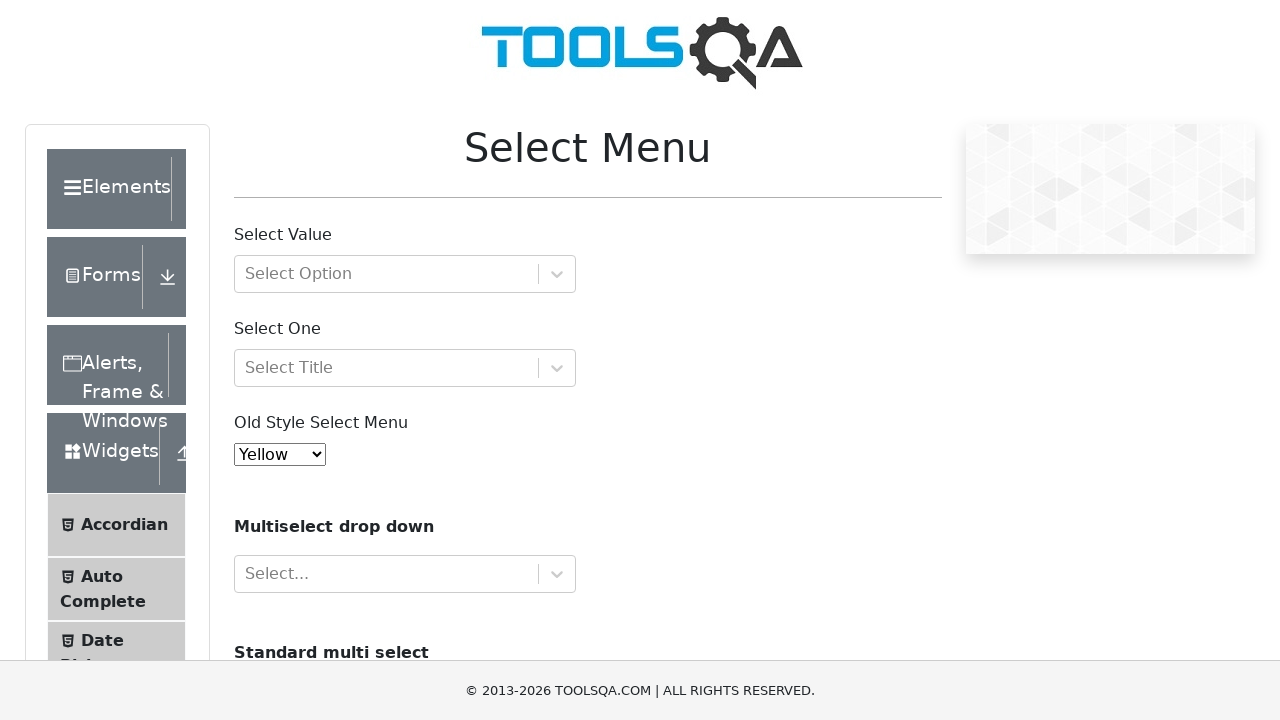

Selected Red option by value 'red' from dropdown on select#oldSelectMenu
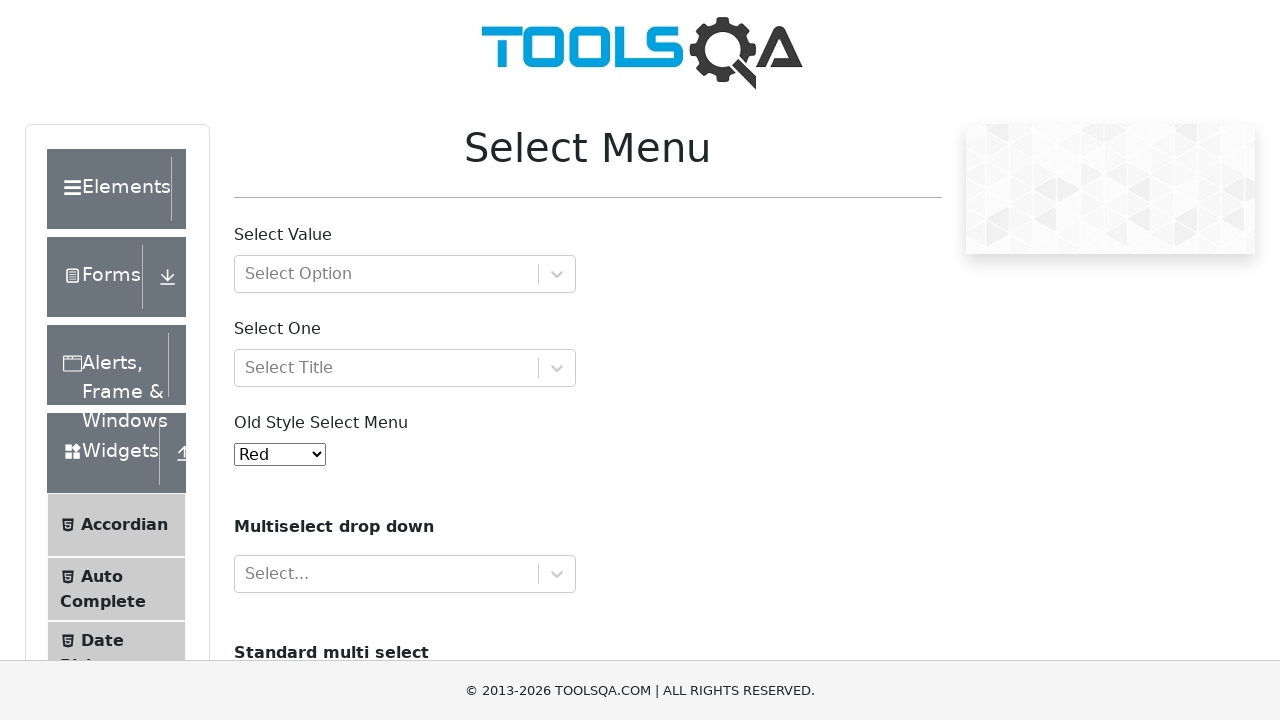

Verified Red option is selected
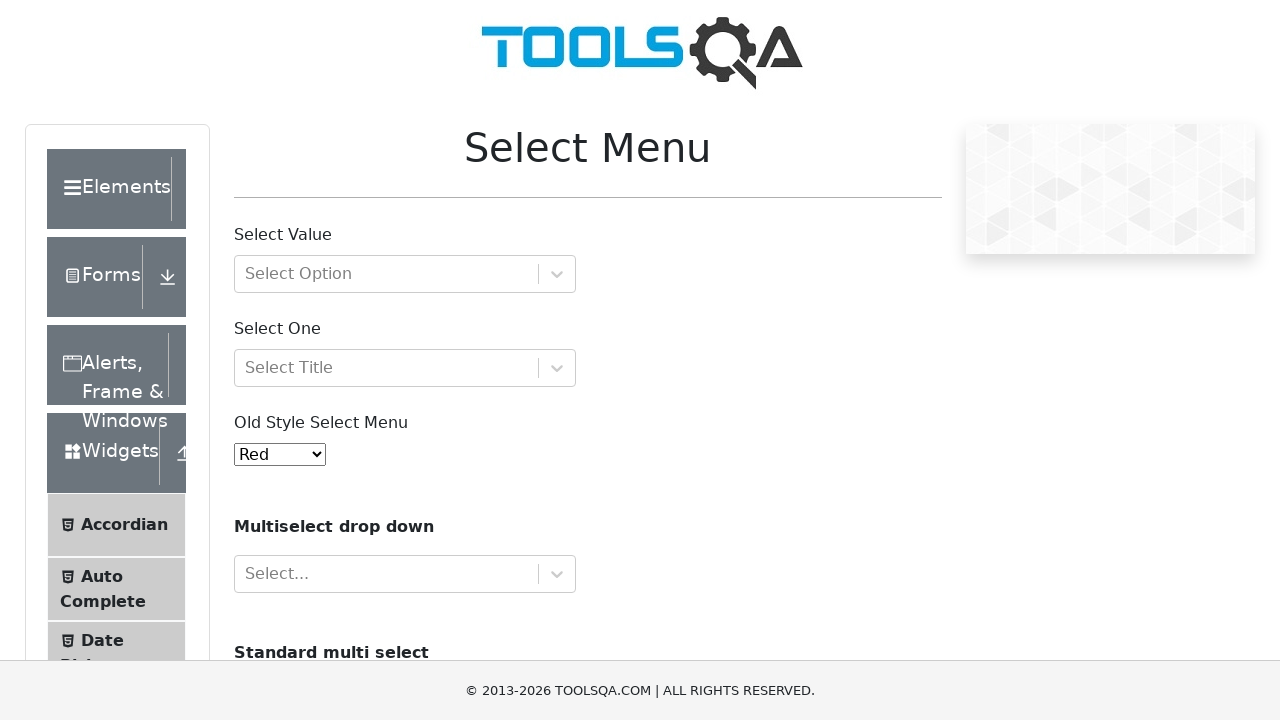

Selected White option by visible text label from dropdown on select#oldSelectMenu
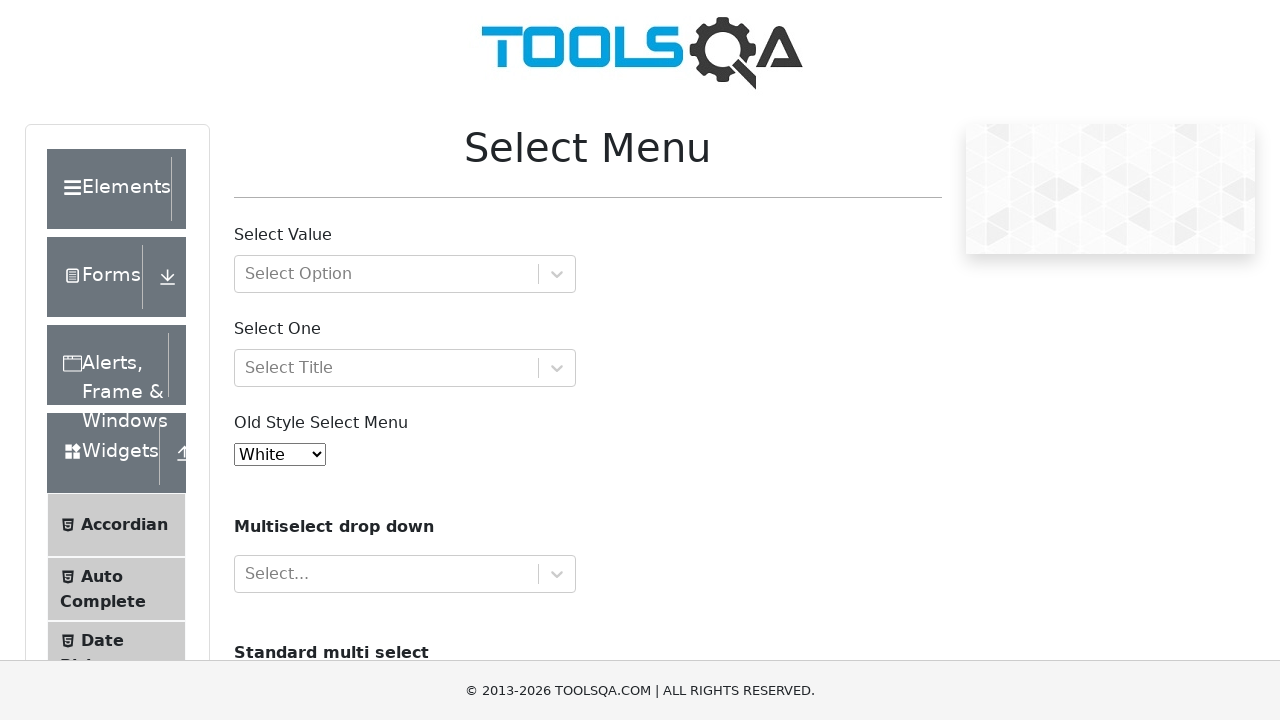

Verified White option is selected
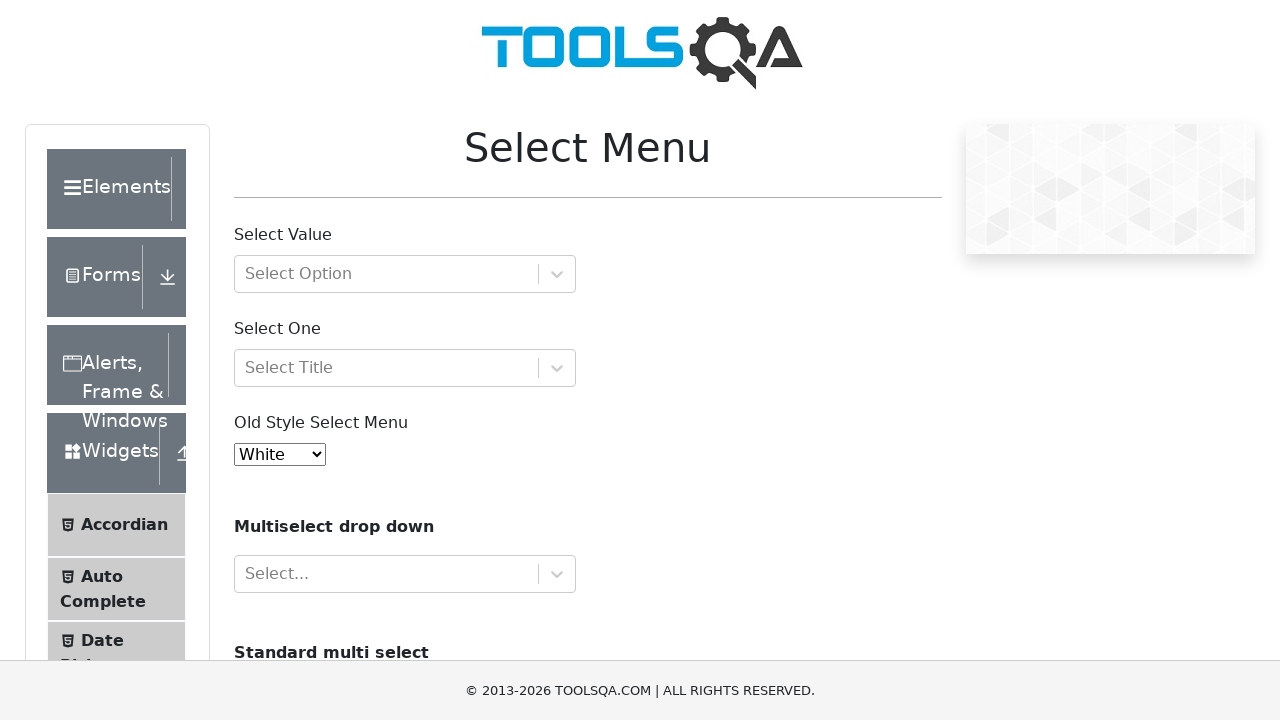

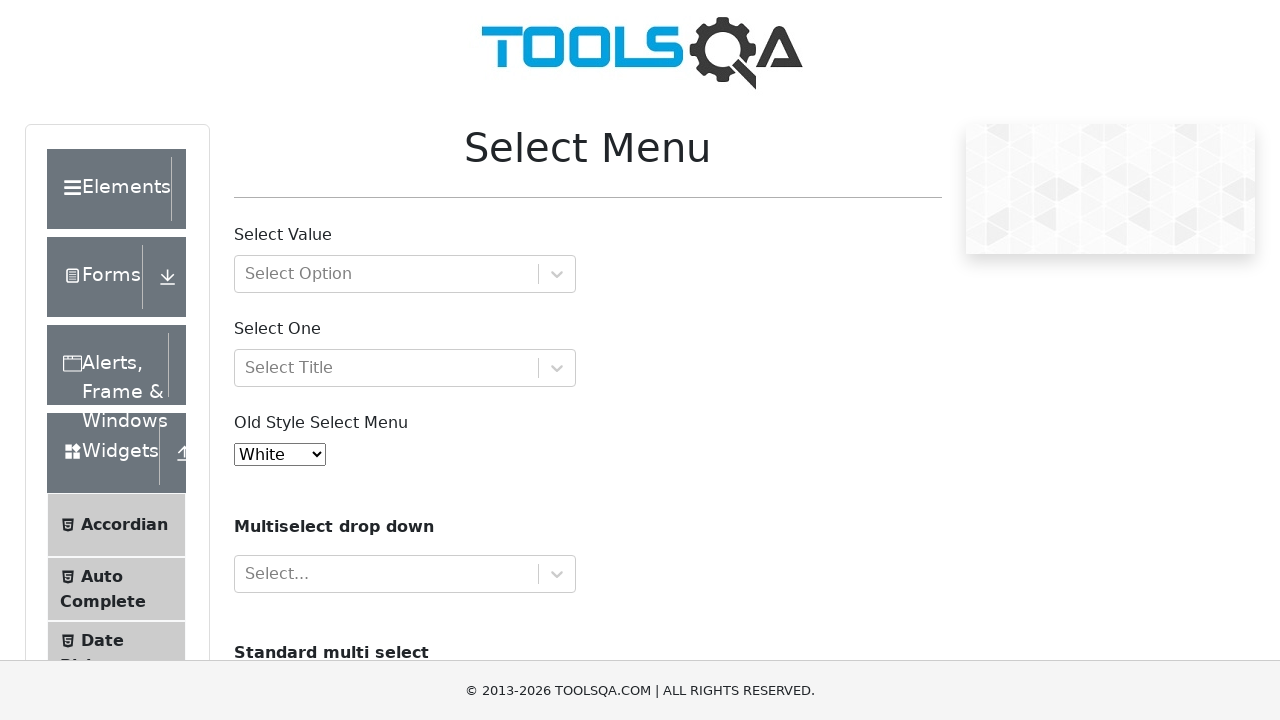